Tests radio button functionality on DemoQA by clicking the "Yes" radio button and verifying its selection state, then checking if the "No" button is enabled/disabled.

Starting URL: https://demoqa.com/radio-button

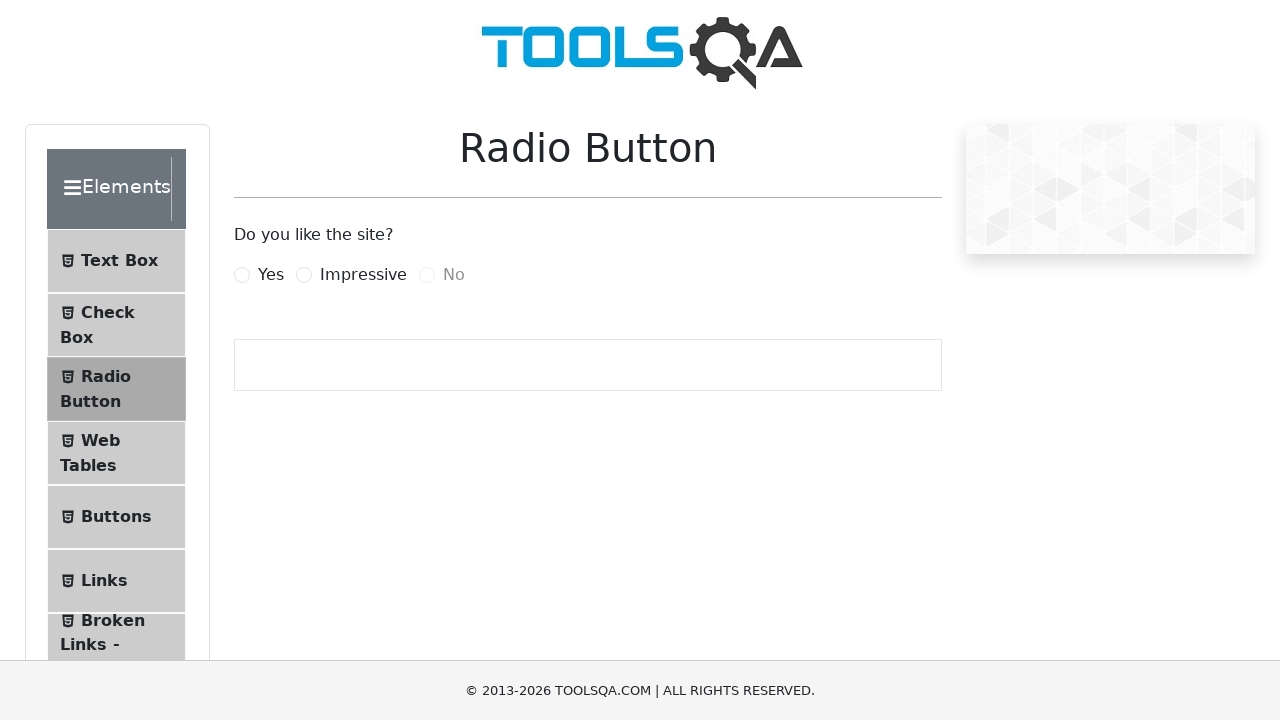

Clicked the 'Yes' radio button label at (271, 275) on label[for='yesRadio']
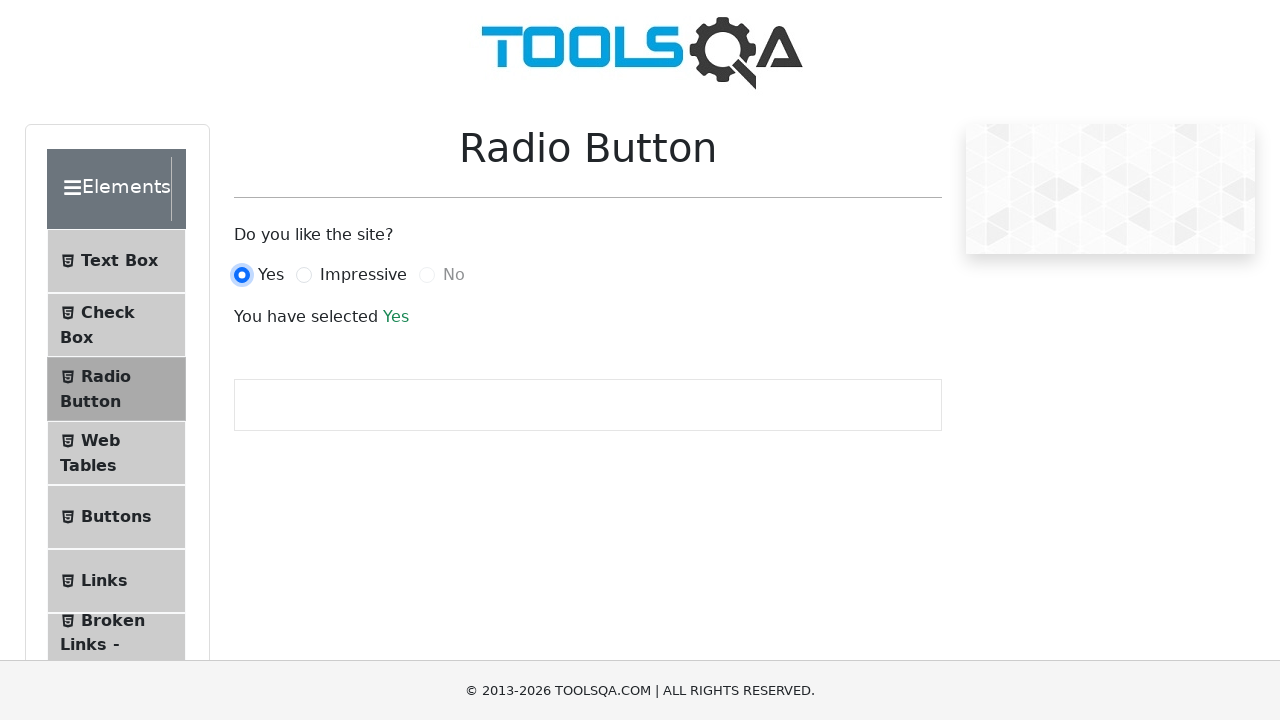

Waited for output text to appear
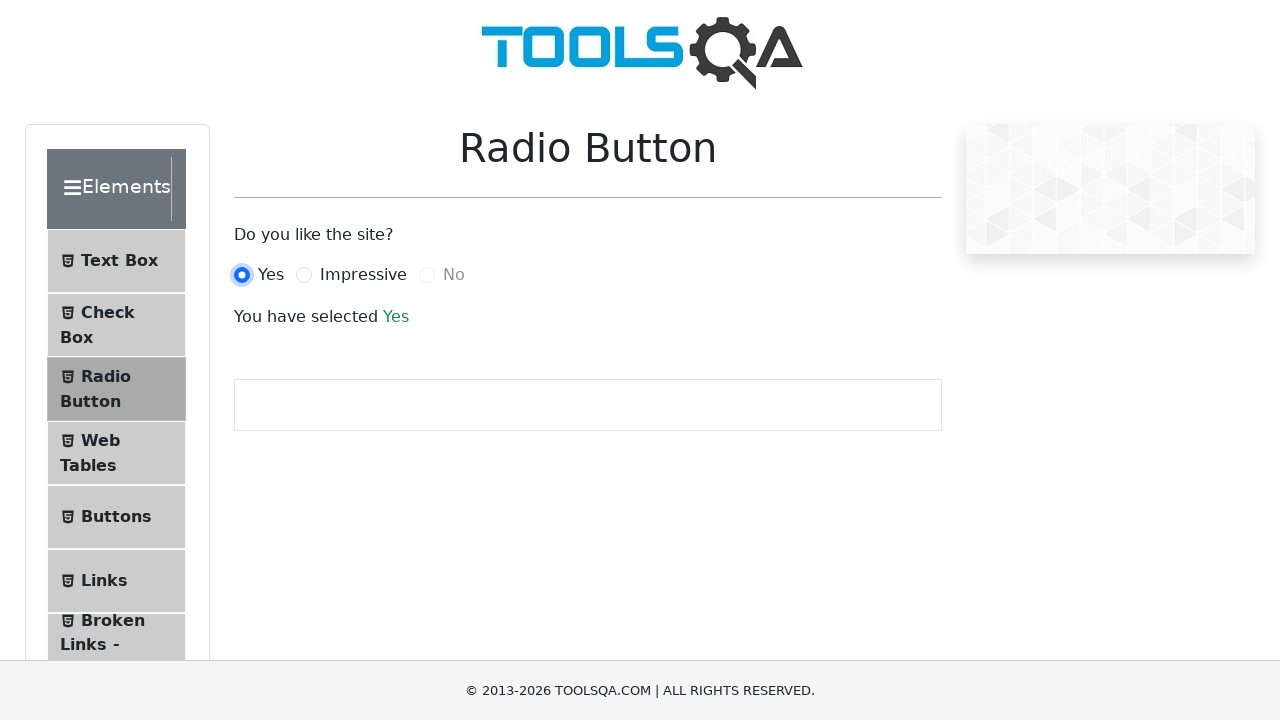

Verified that 'Yes' radio button is selected
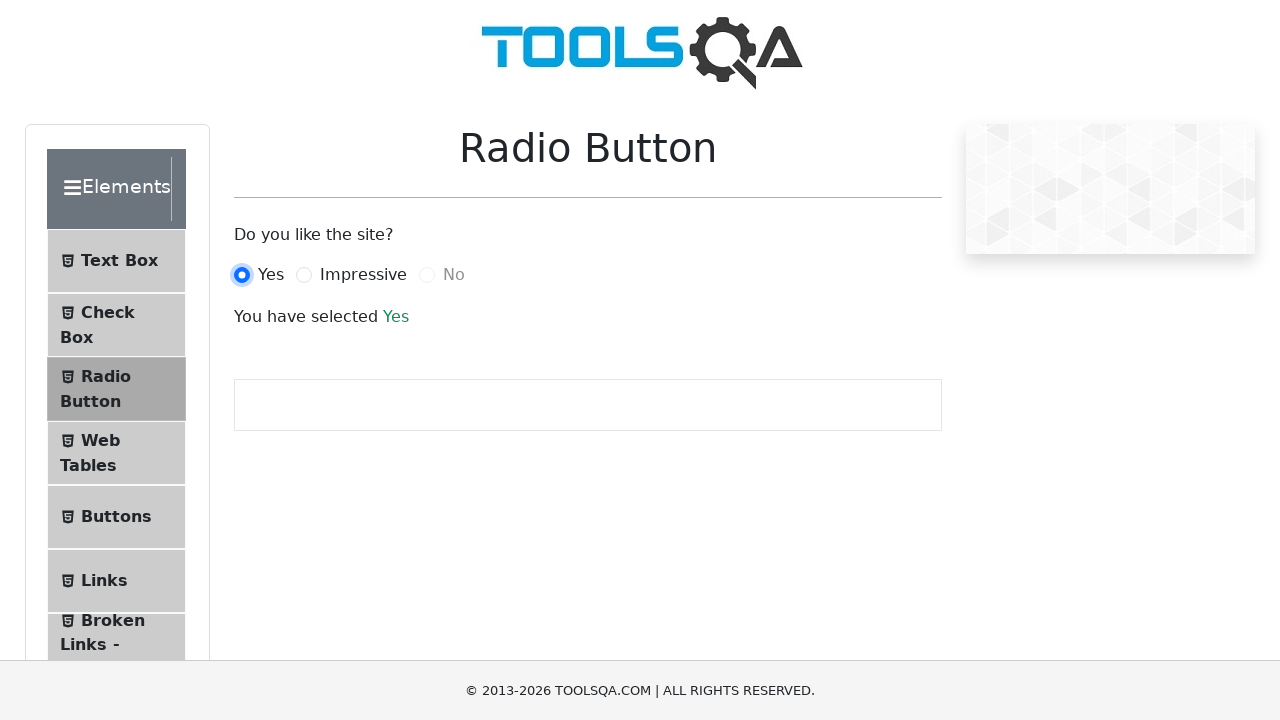

Waited for 'No' radio button to be present in DOM
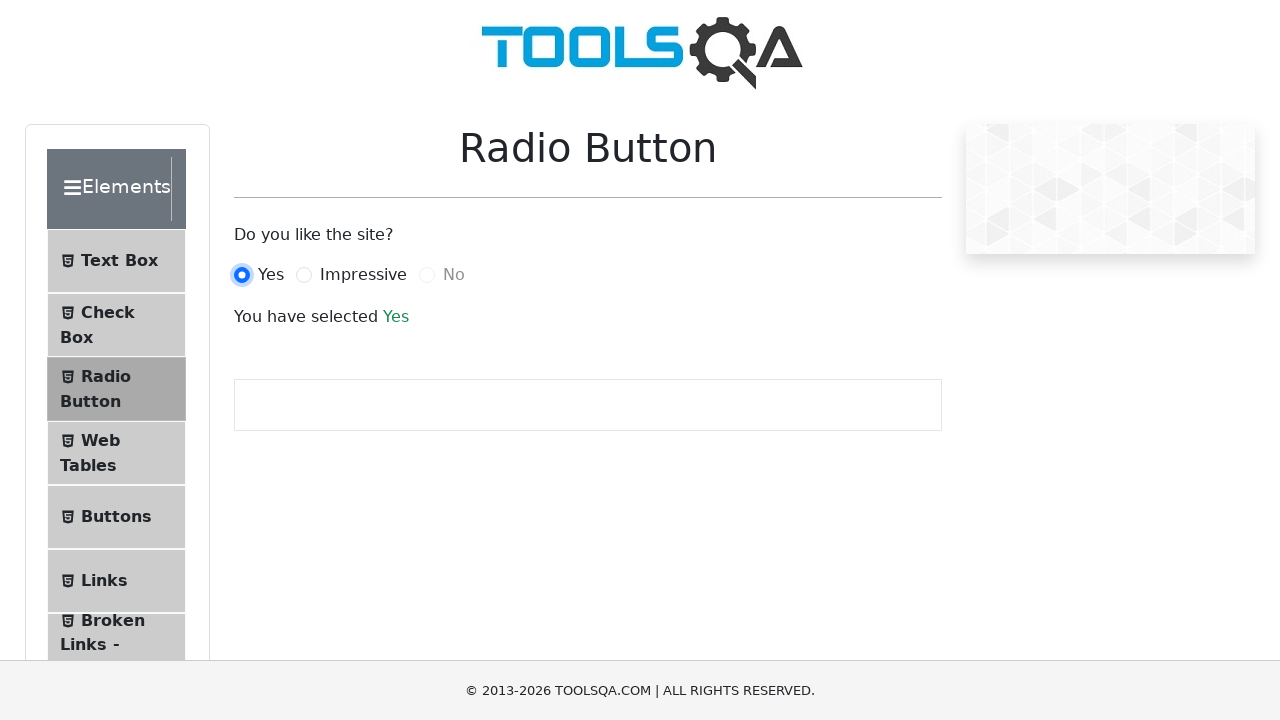

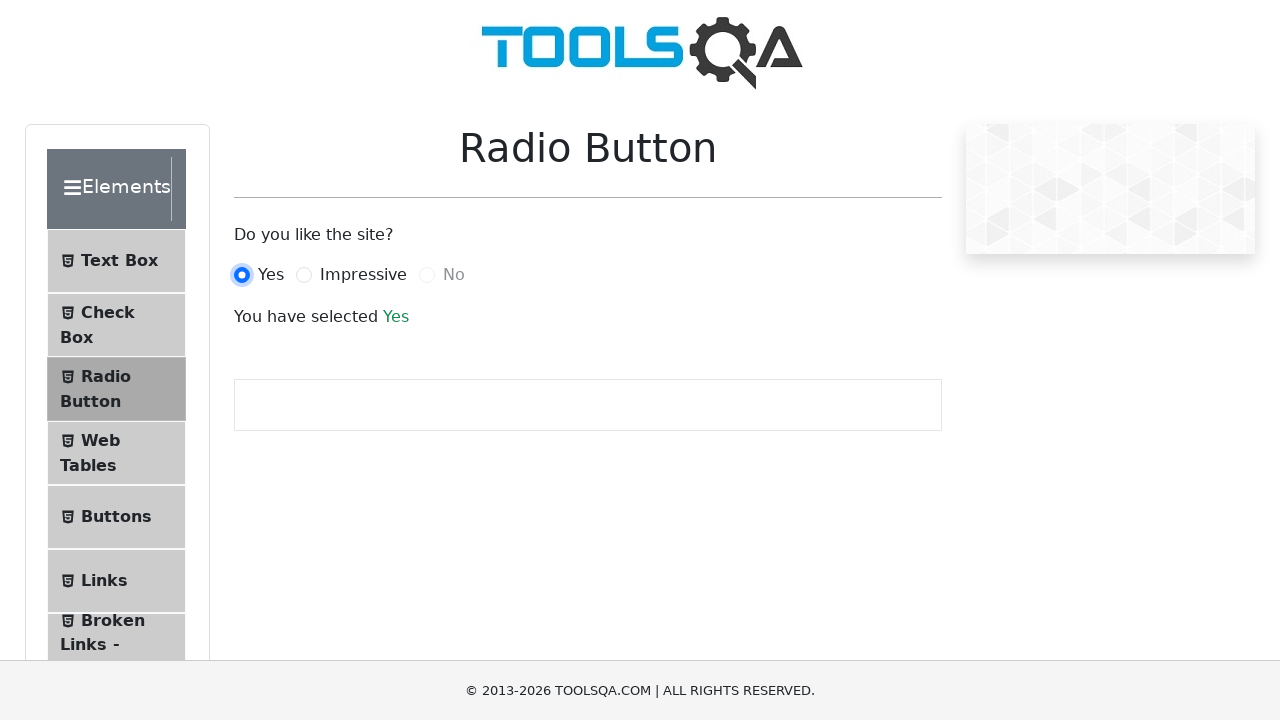